Tests window handling functionality by clicking a button that opens a new window, switching to the new window, and then switching back to the parent window

Starting URL: https://demo.automationtesting.in/Windows.html

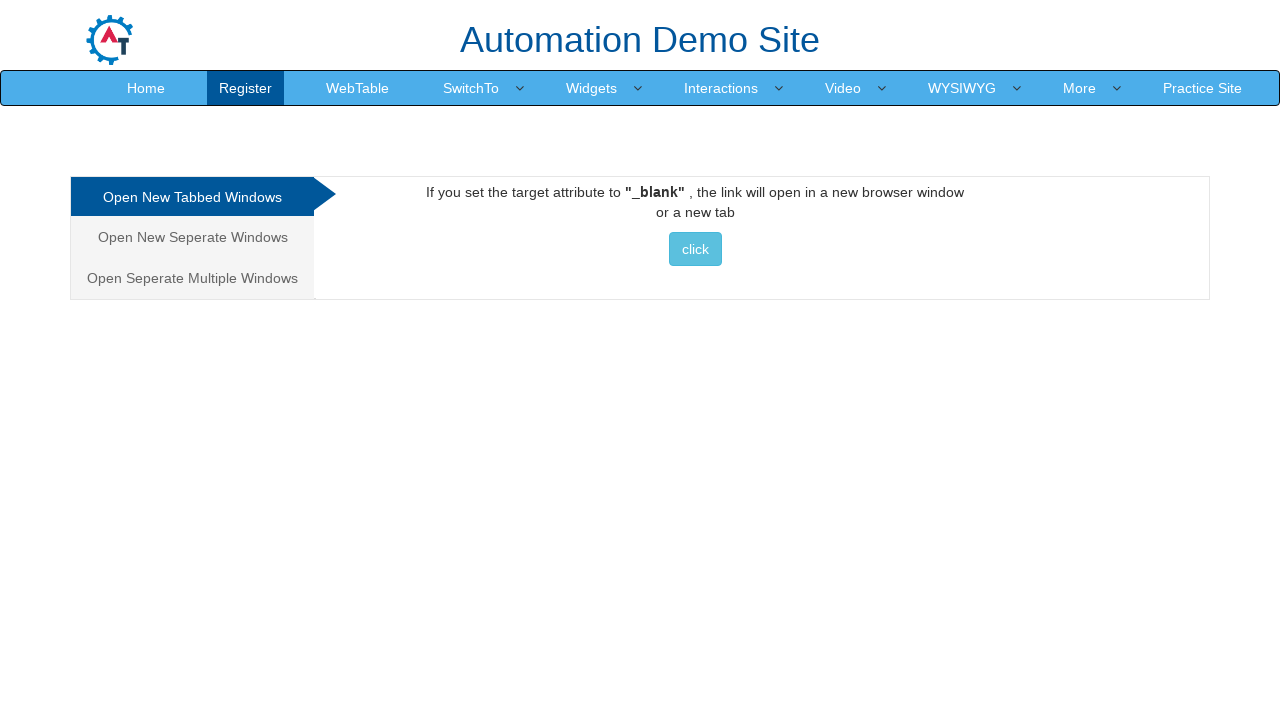

Clicked button to open new window
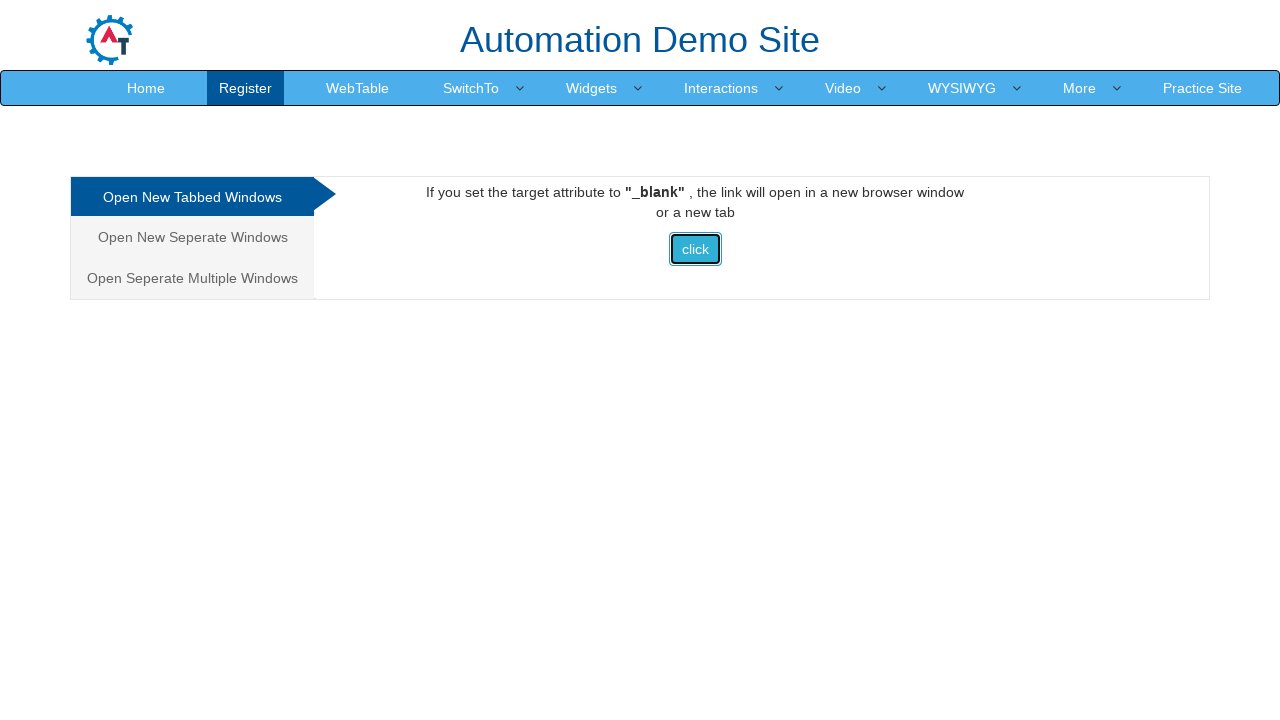

Waited for new window to open
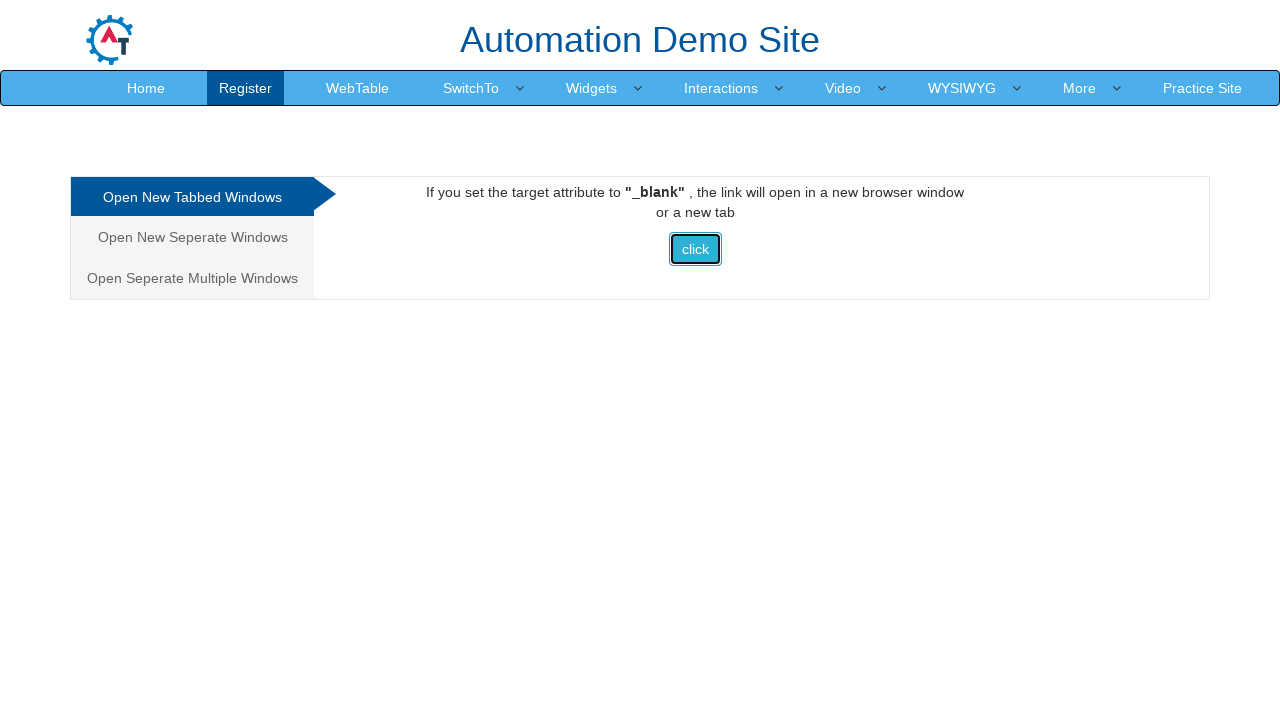

Retrieved all pages from context
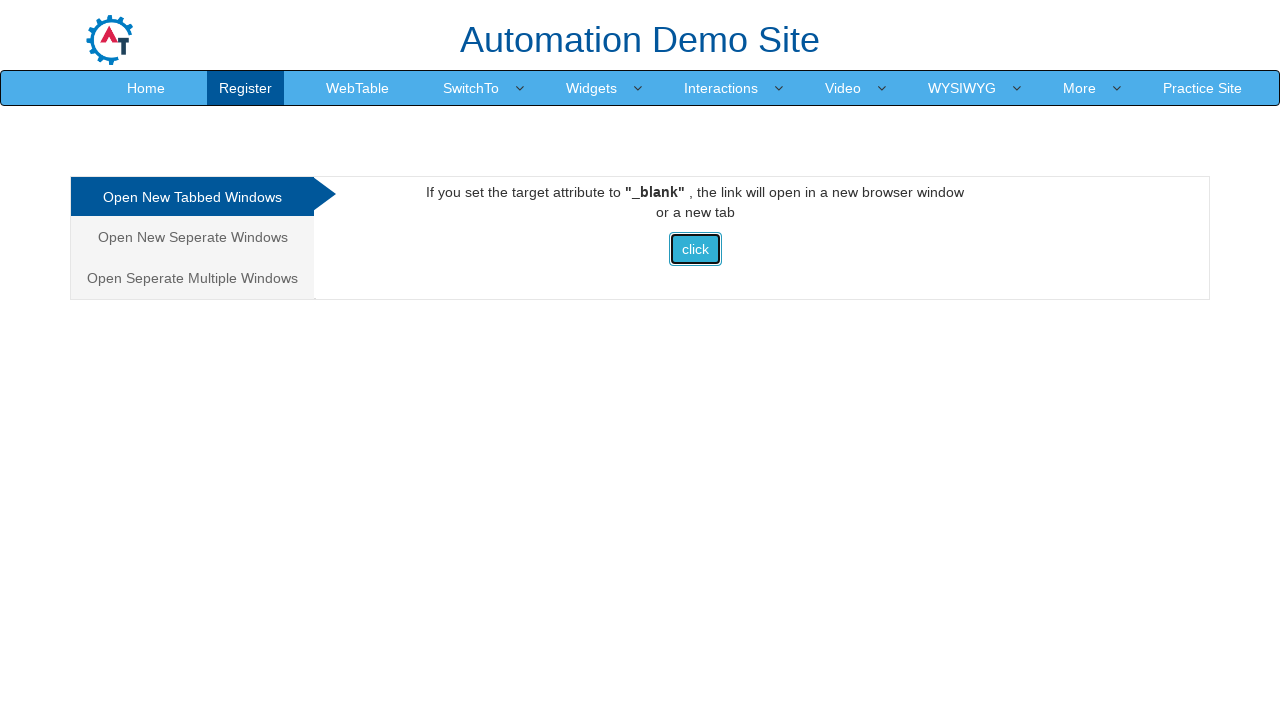

Got reference to new child window page
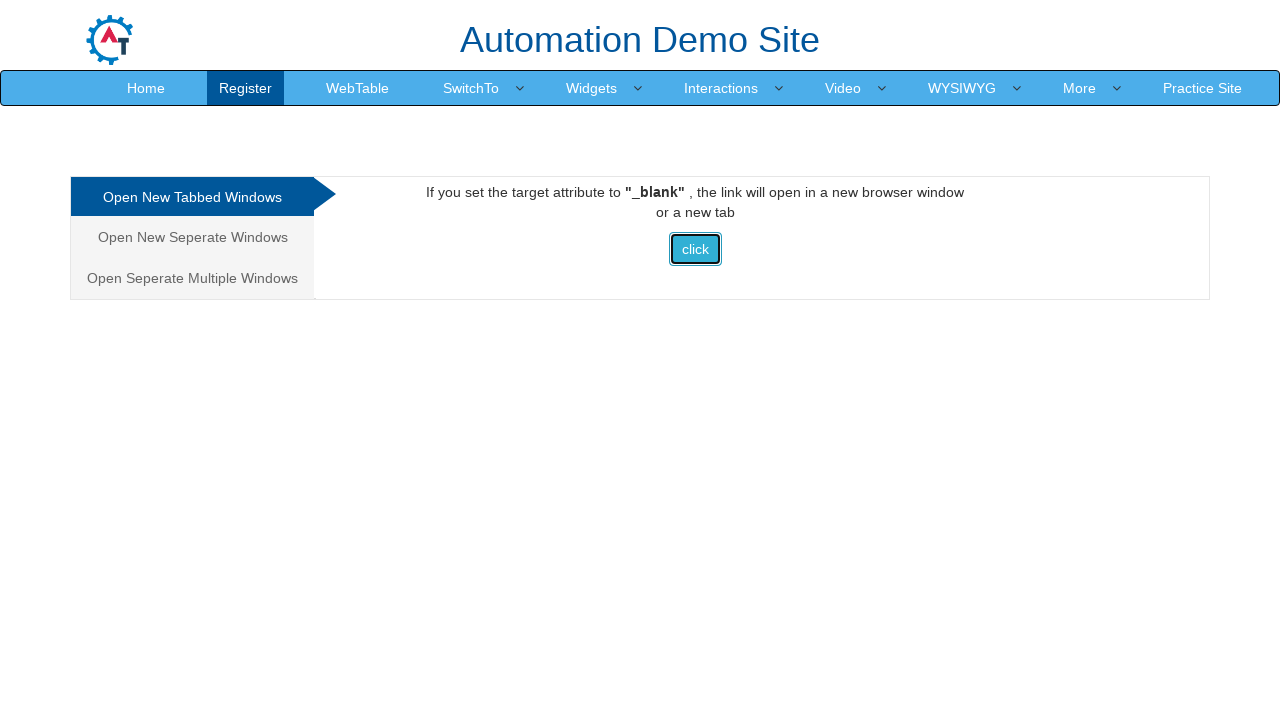

Brought new window to front
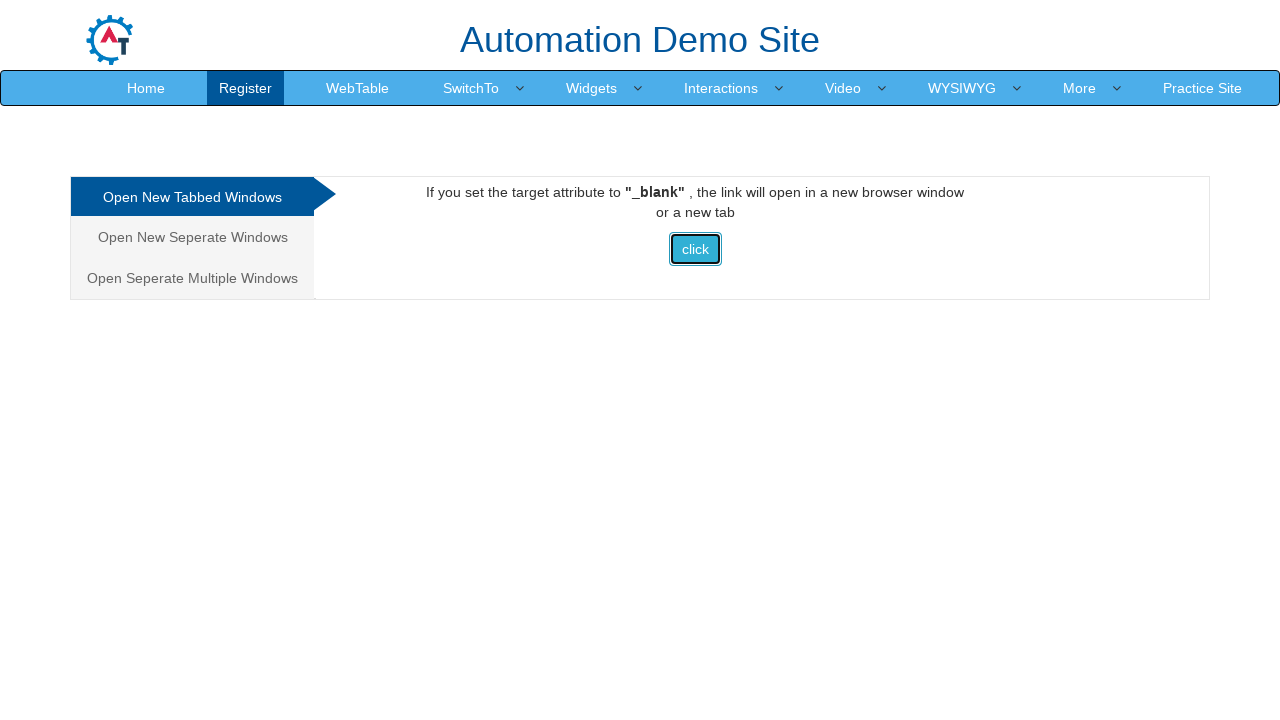

Waited in new window
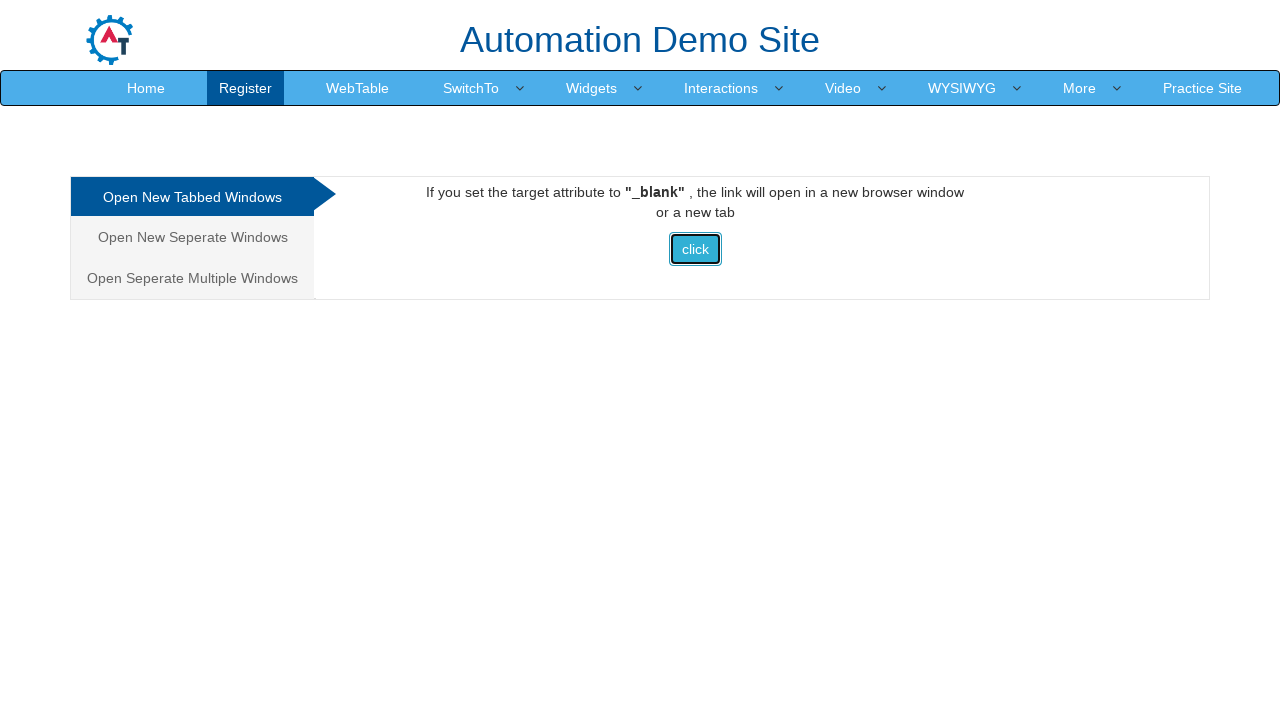

Switched back to parent window
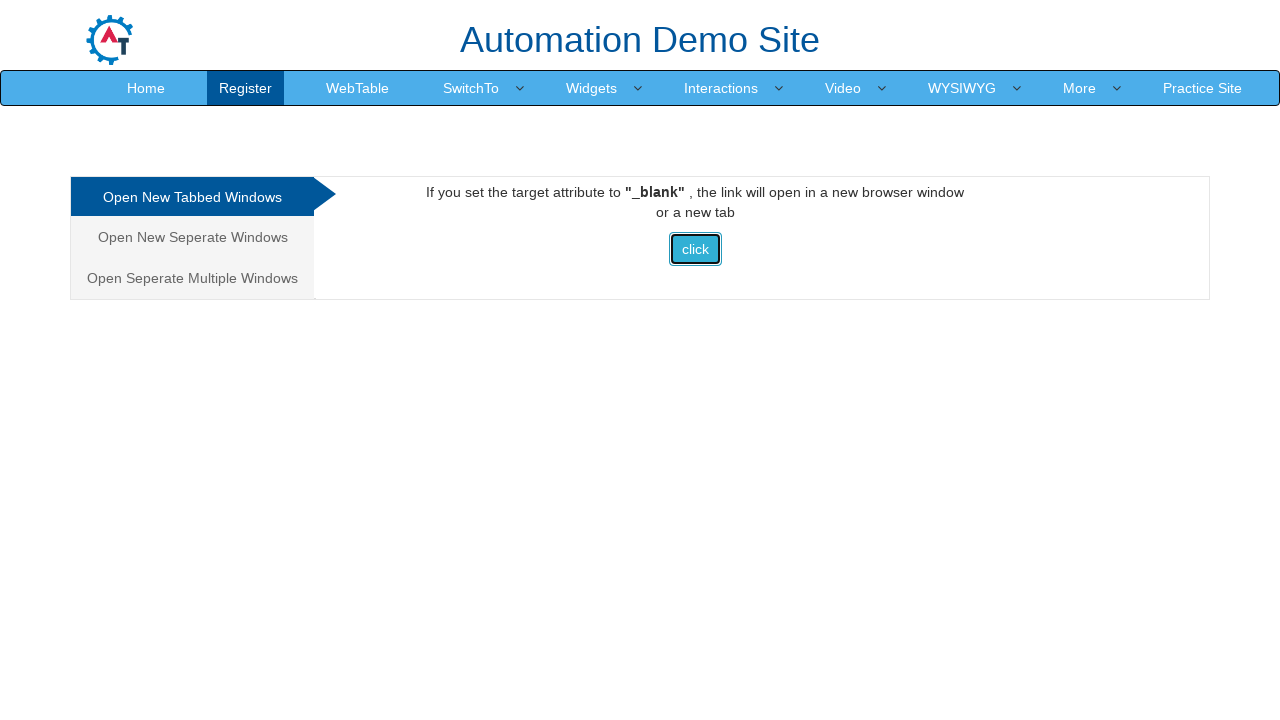

Waited to confirm switch back to parent window
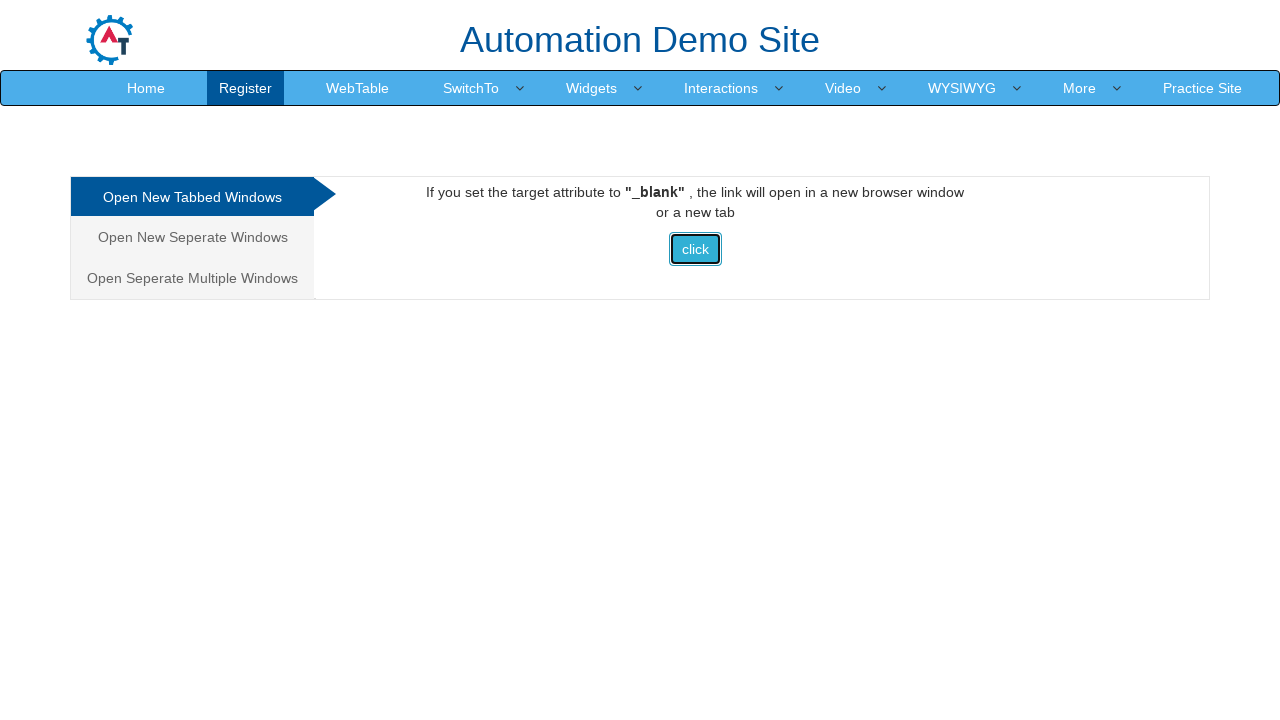

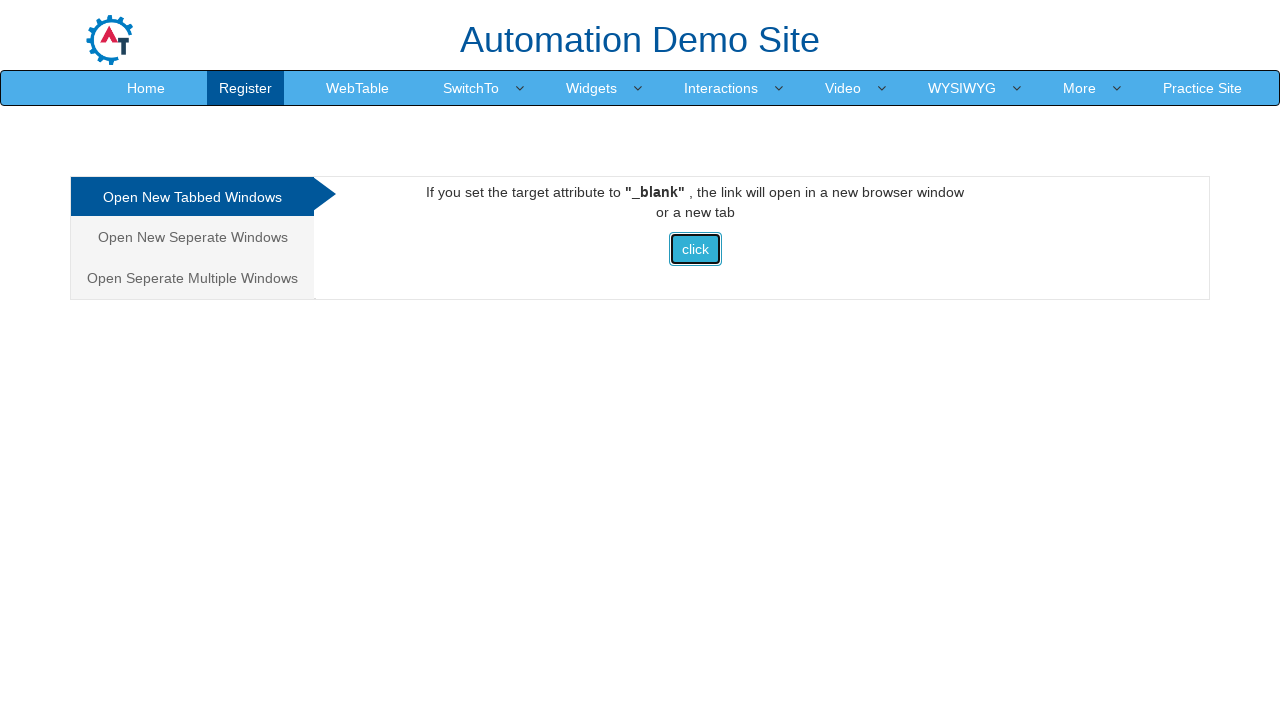